Solves a math problem by reading two numbers from the page, calculating their sum, selecting the result from a dropdown, and submitting the answer

Starting URL: https://suninjuly.github.io/selects1.html

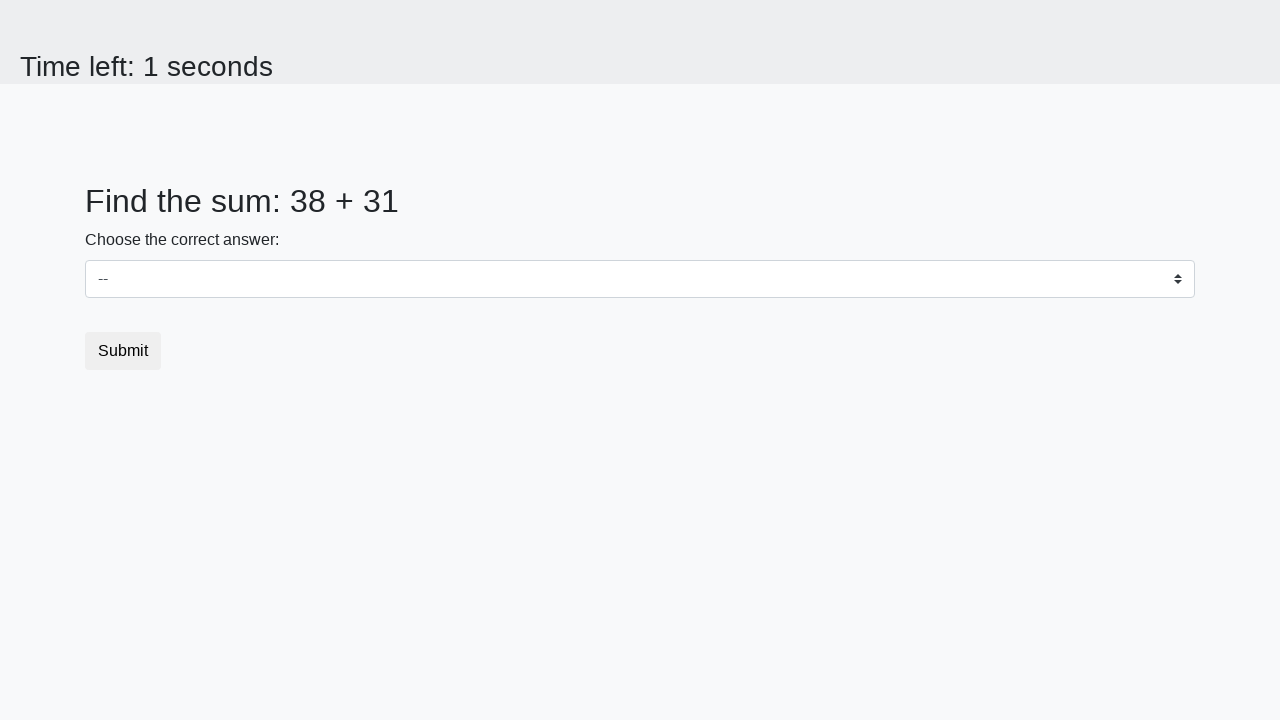

Retrieved first number from page
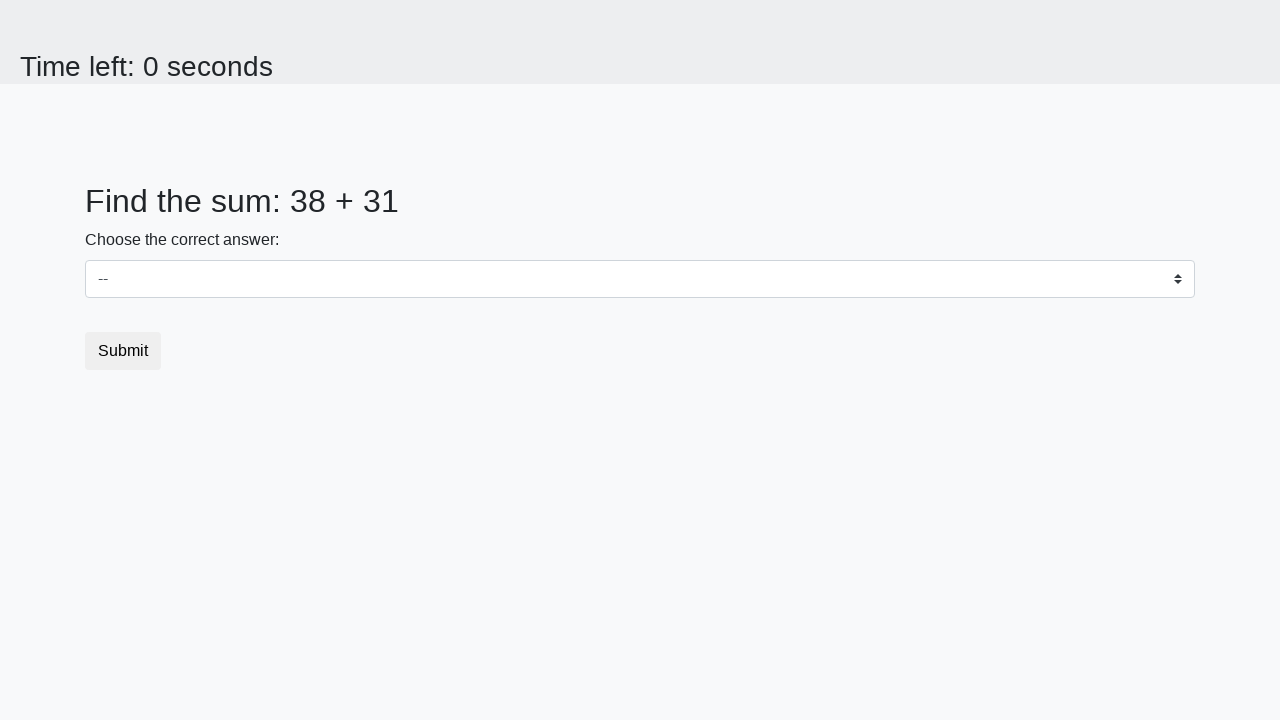

Retrieved second number from page
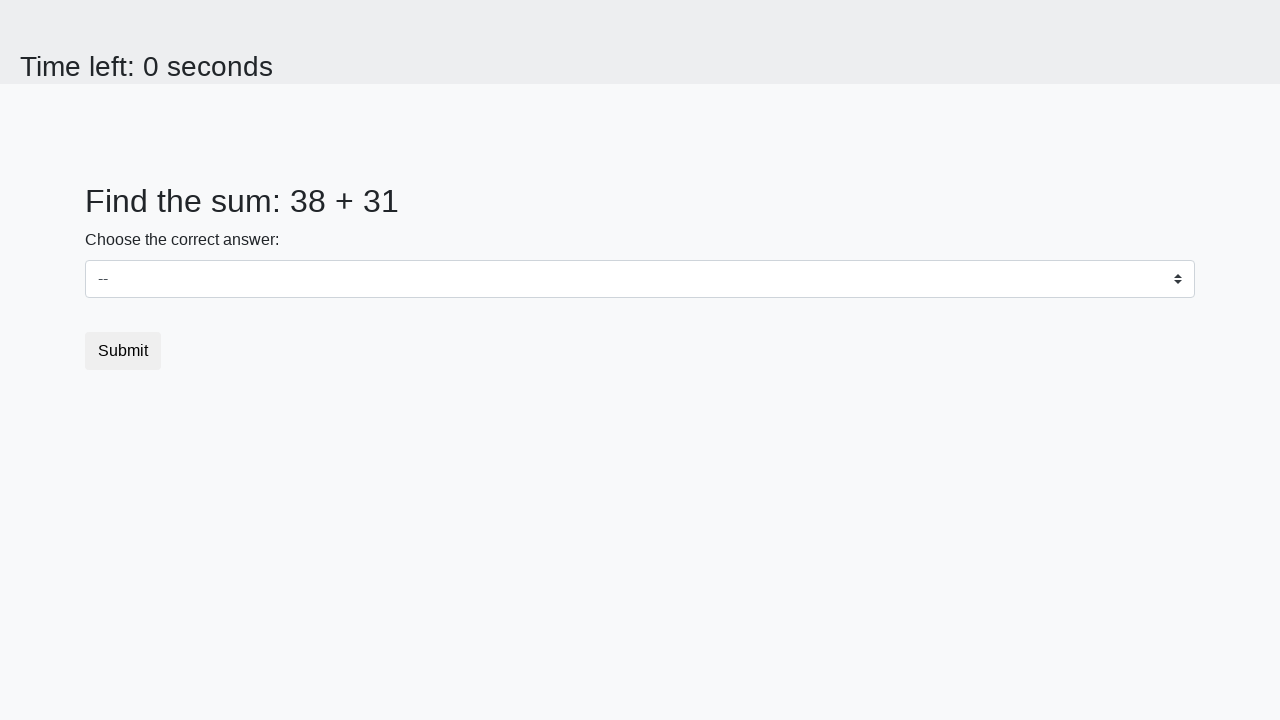

Calculated sum: 38 + 31 = 69
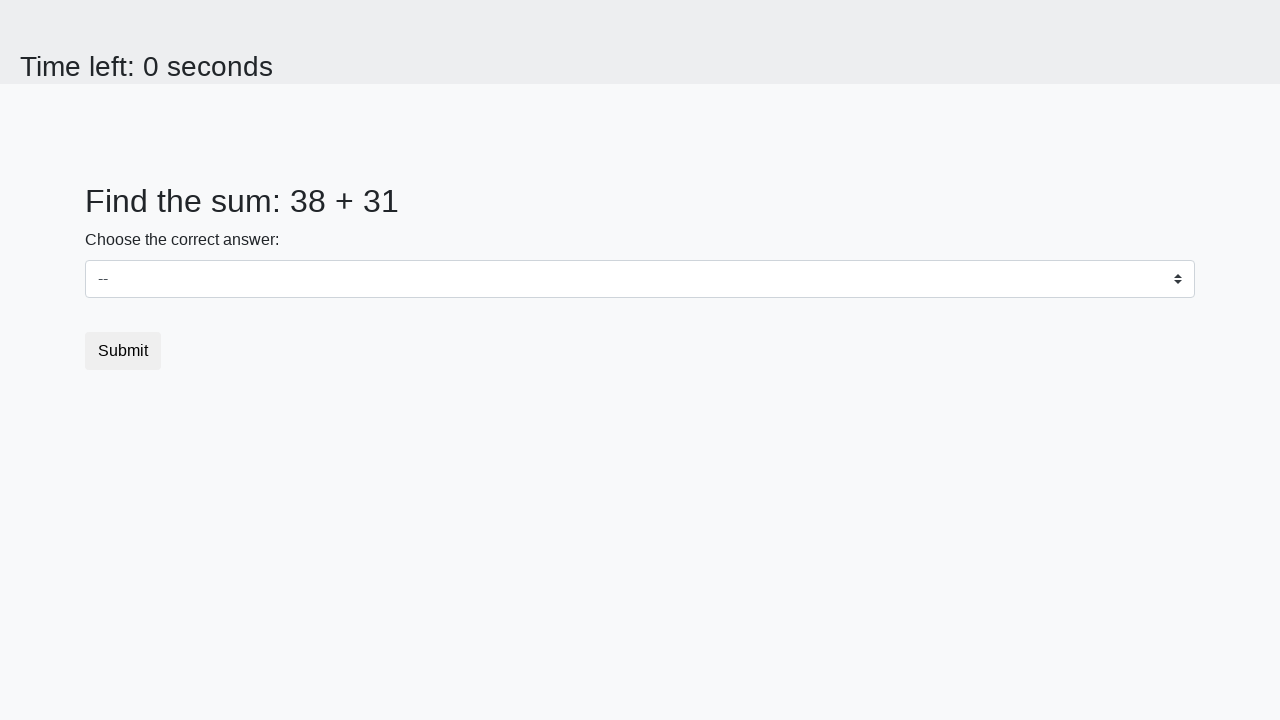

Selected 69 from dropdown on select
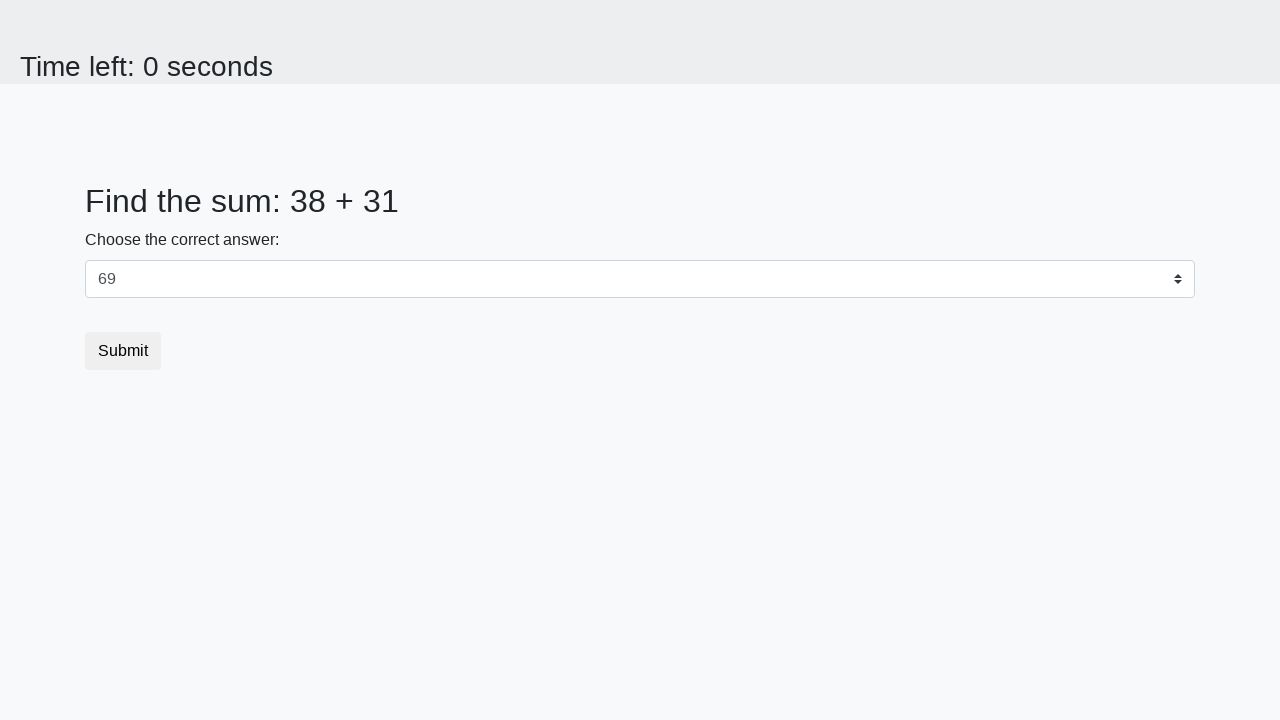

Clicked submit button at (123, 351) on button
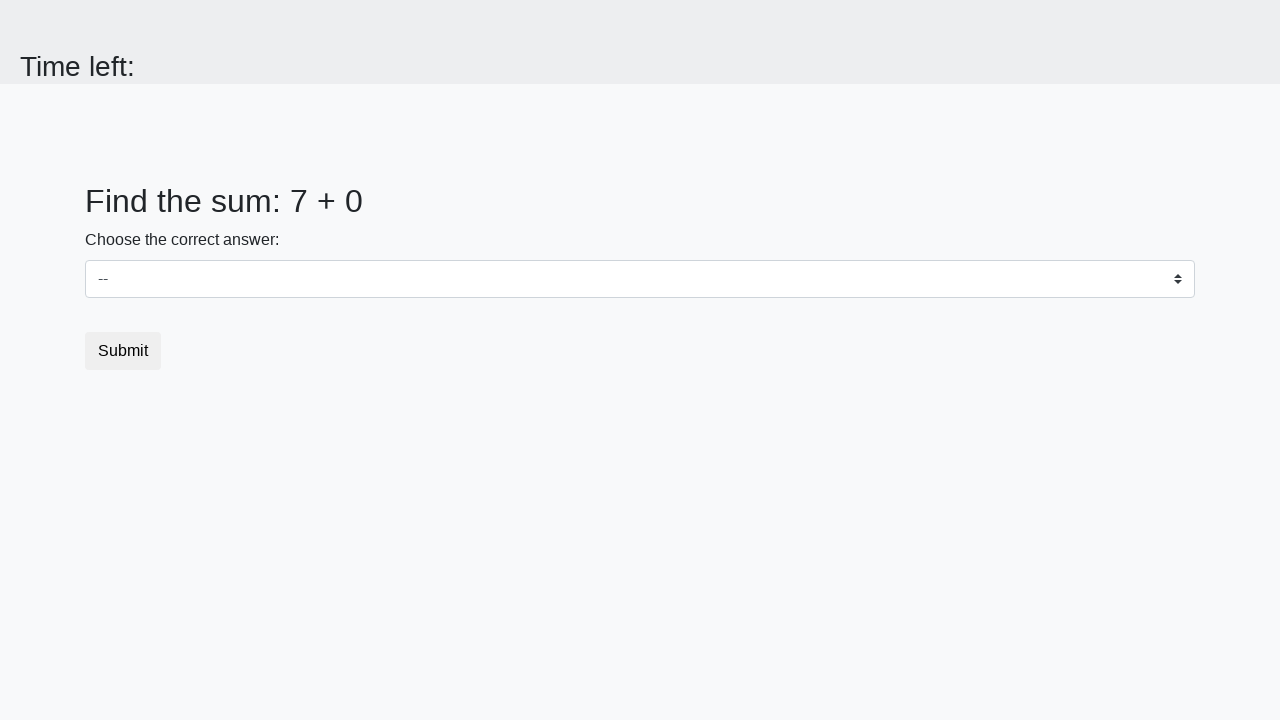

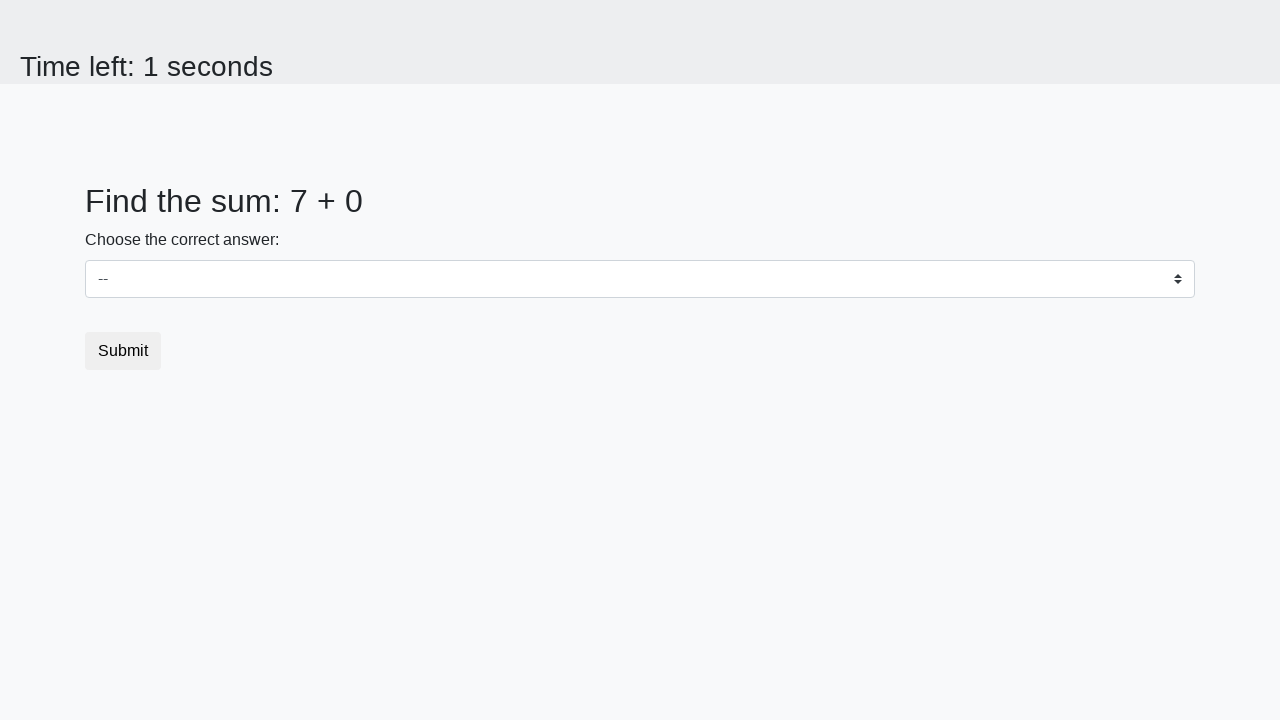